Tests simple drag and drop functionality on DemoQA droppable page

Starting URL: https://demoqa.com/droppable

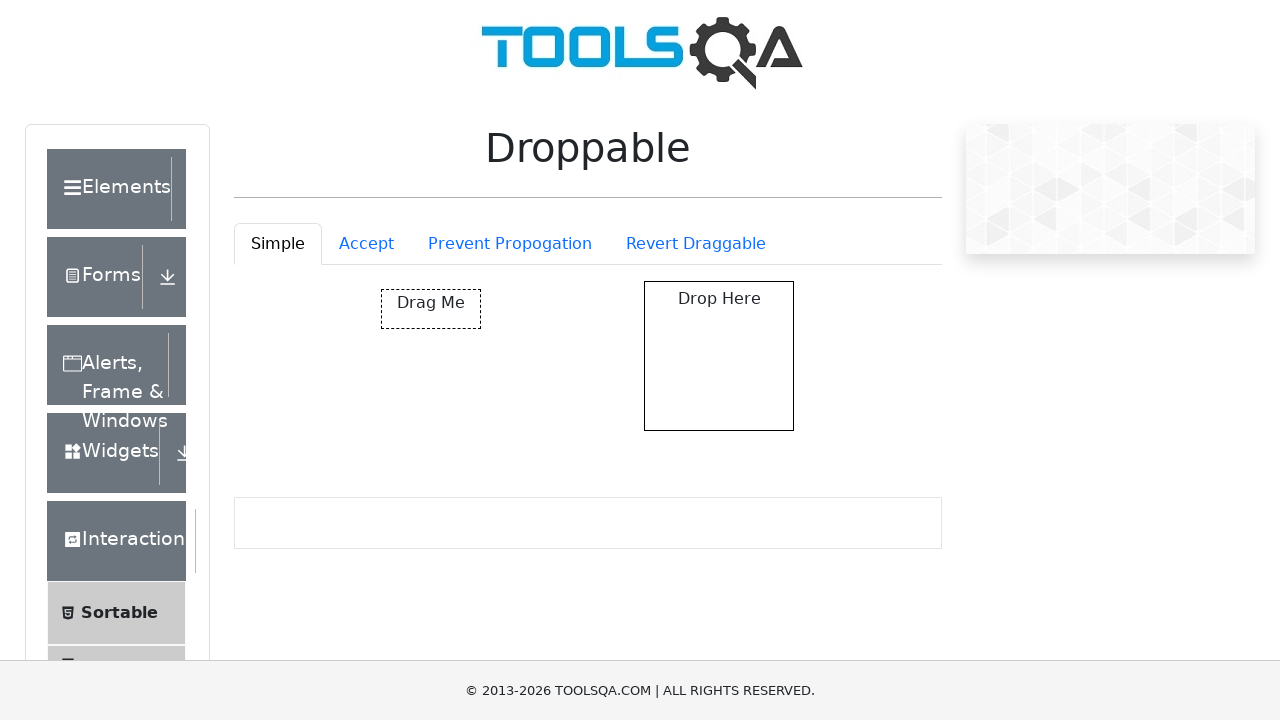

Navigated to DemoQA droppable page
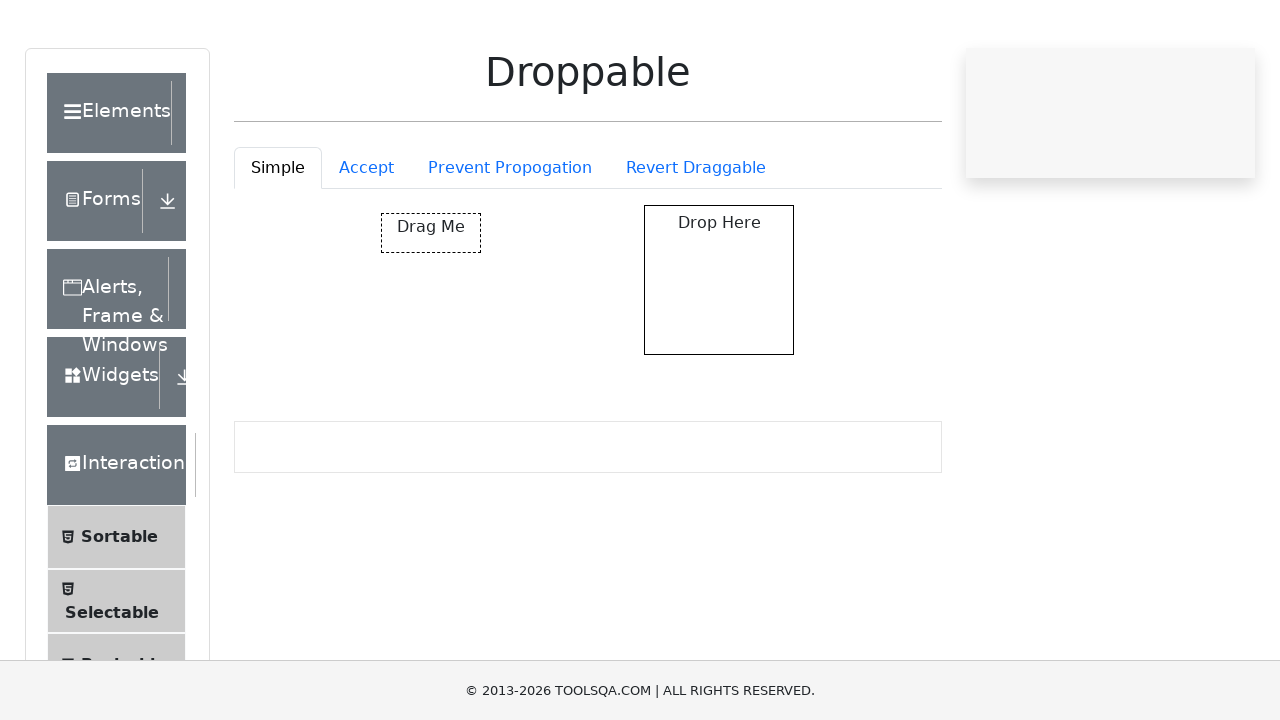

Located draggable element
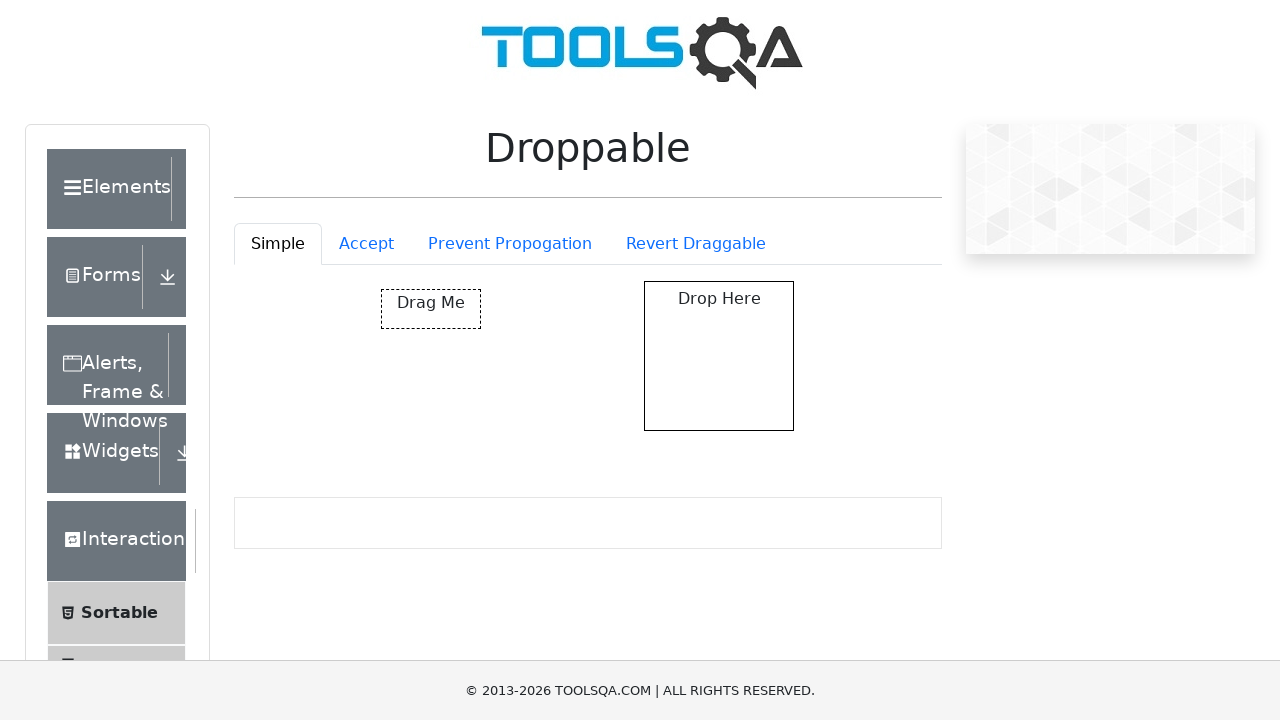

Located drop target area
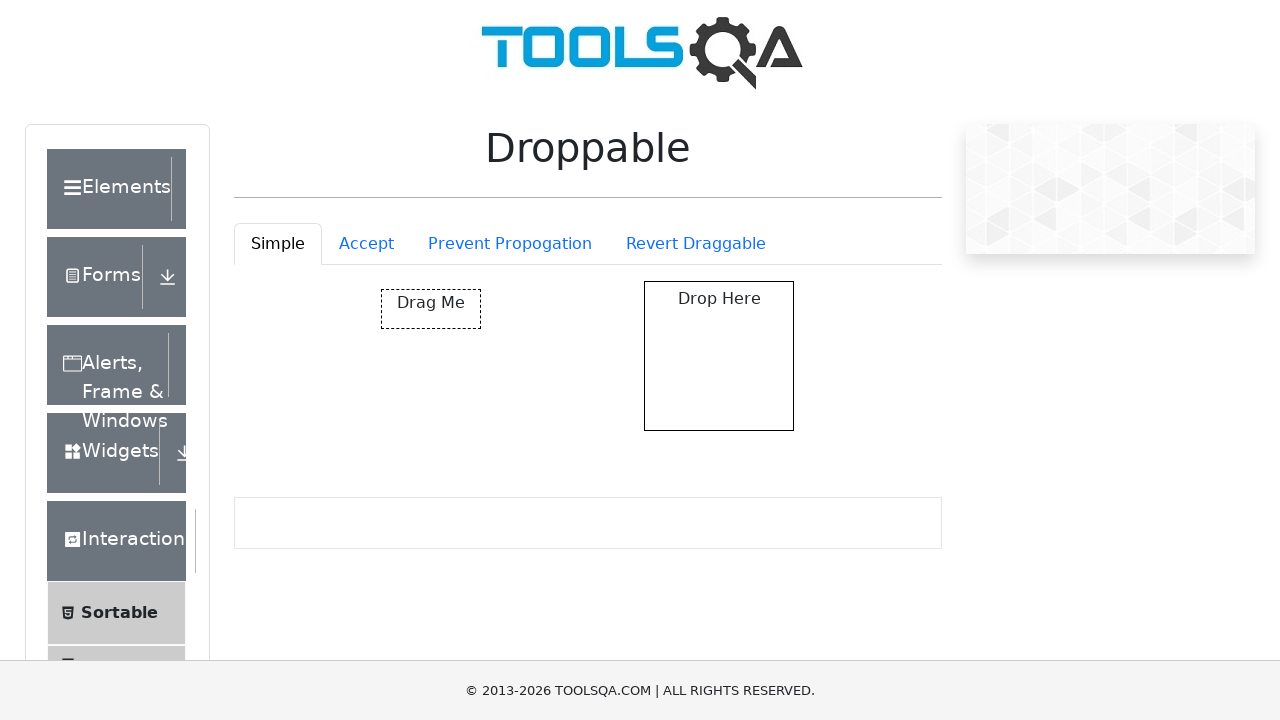

Dragged element to drop target area at (719, 356)
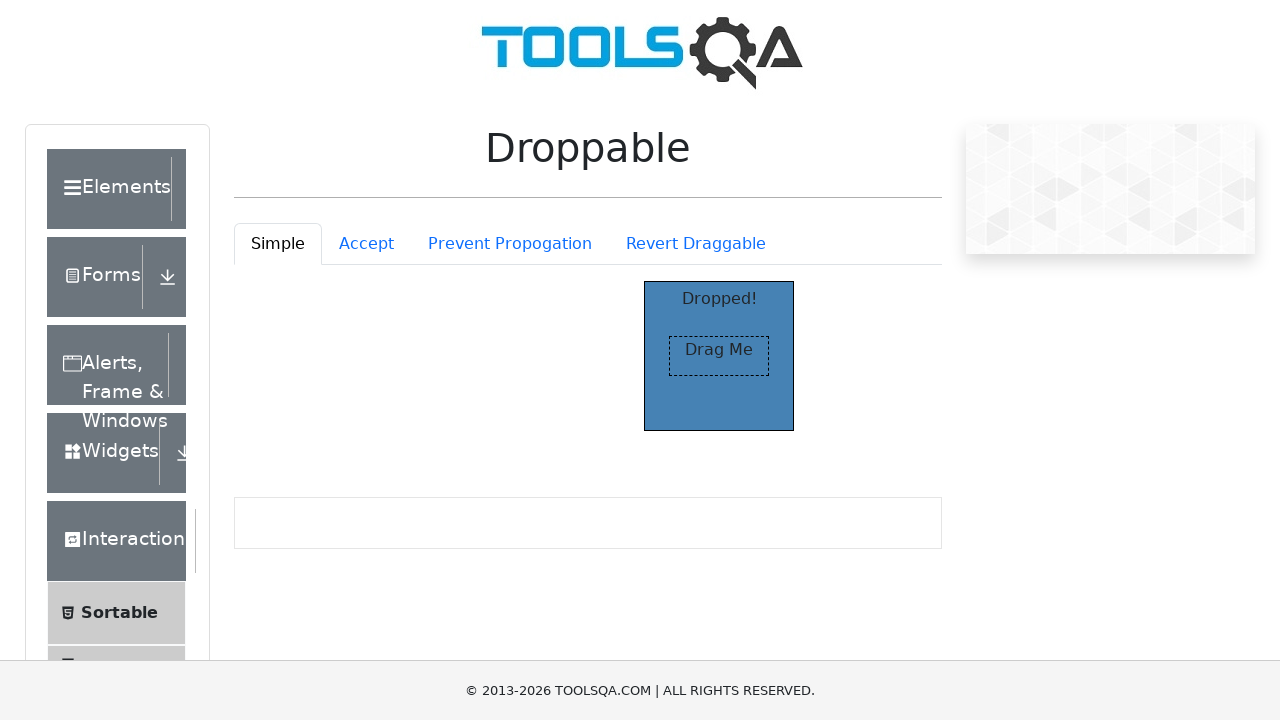

Waited 500ms for drop animation to complete
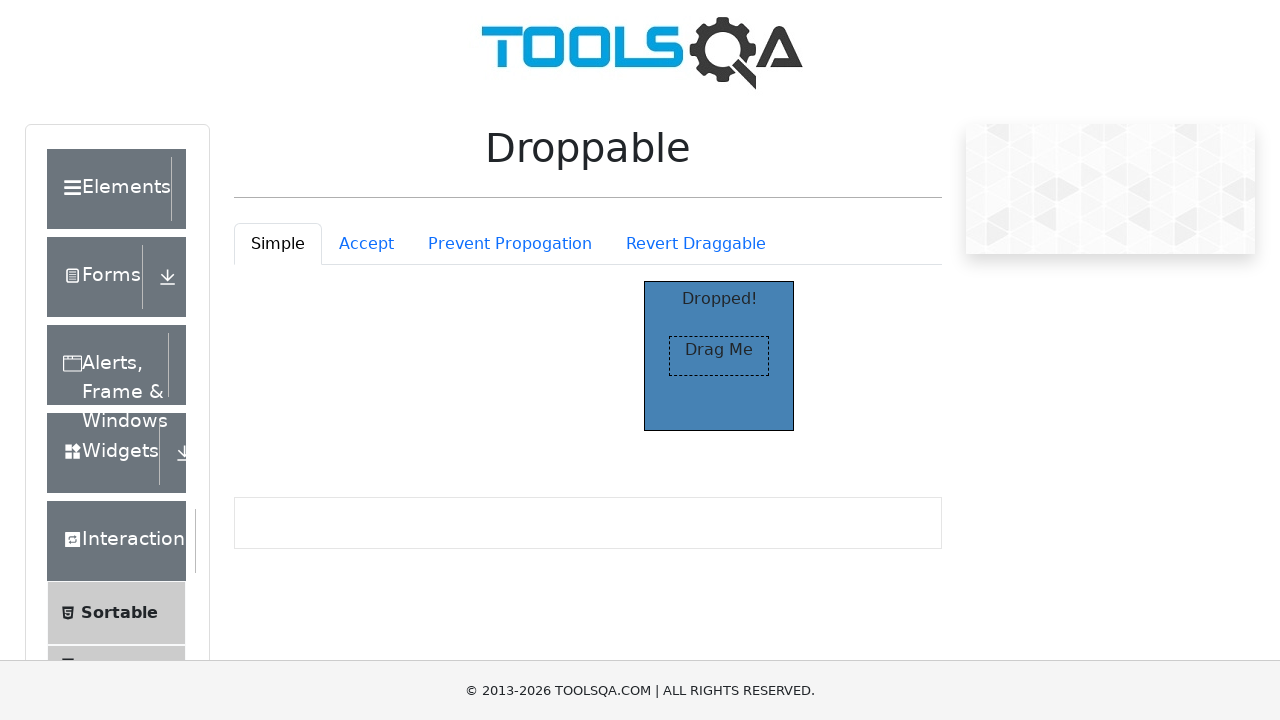

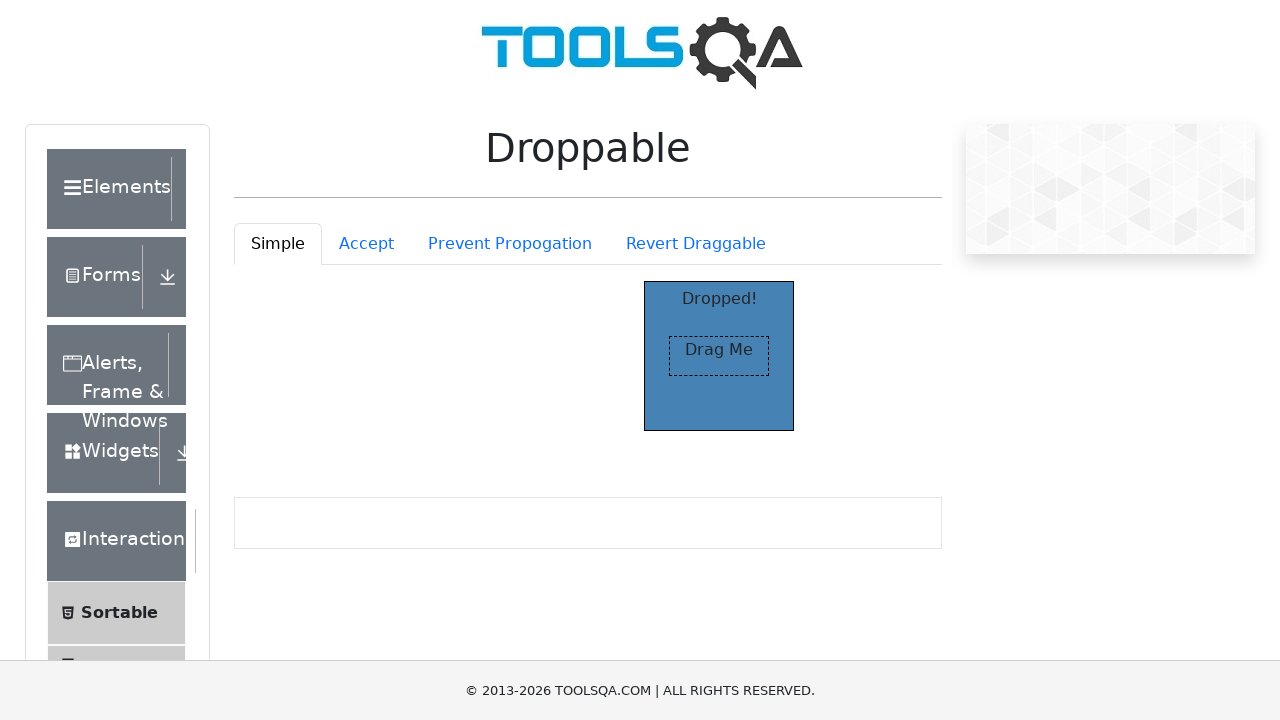